Navigates to a YouTube video page and initiates video playback by either clicking on the video container or pressing the 'k' key (YouTube's play/pause shortcut)

Starting URL: https://www.youtube.com/watch?v=dQw4w9WgXcQ

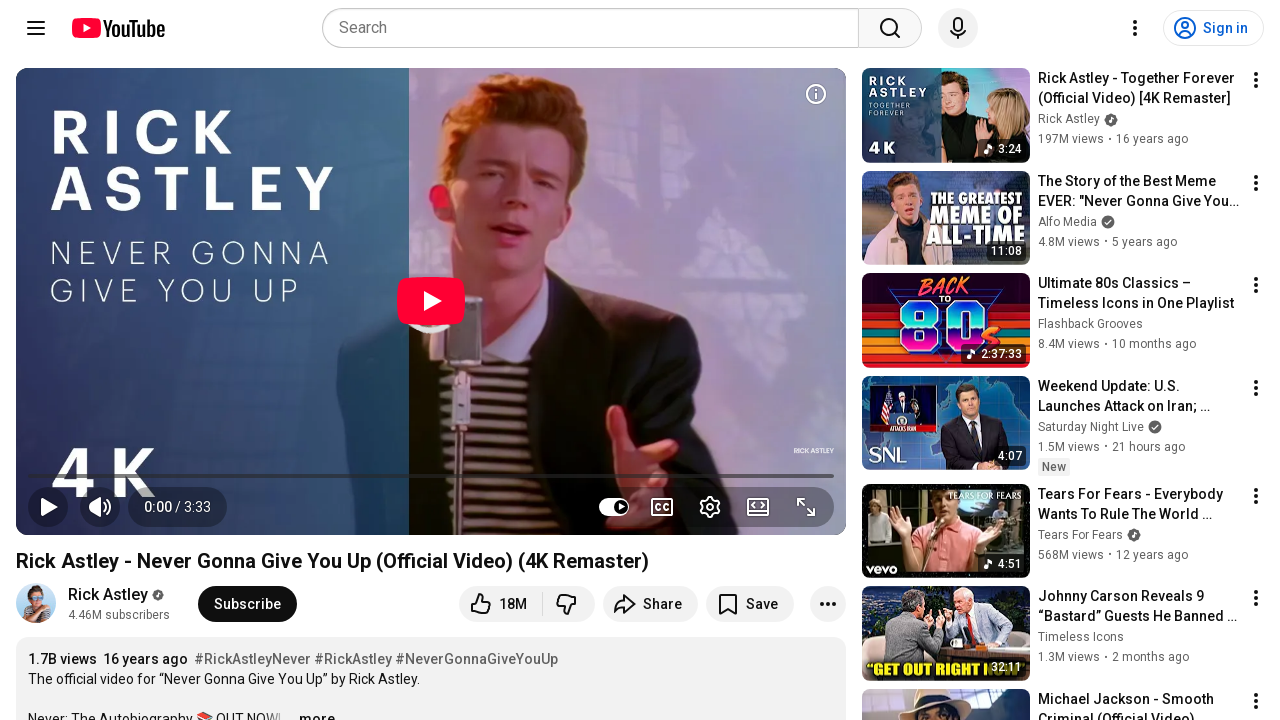

Waited for page to load with networkidle state
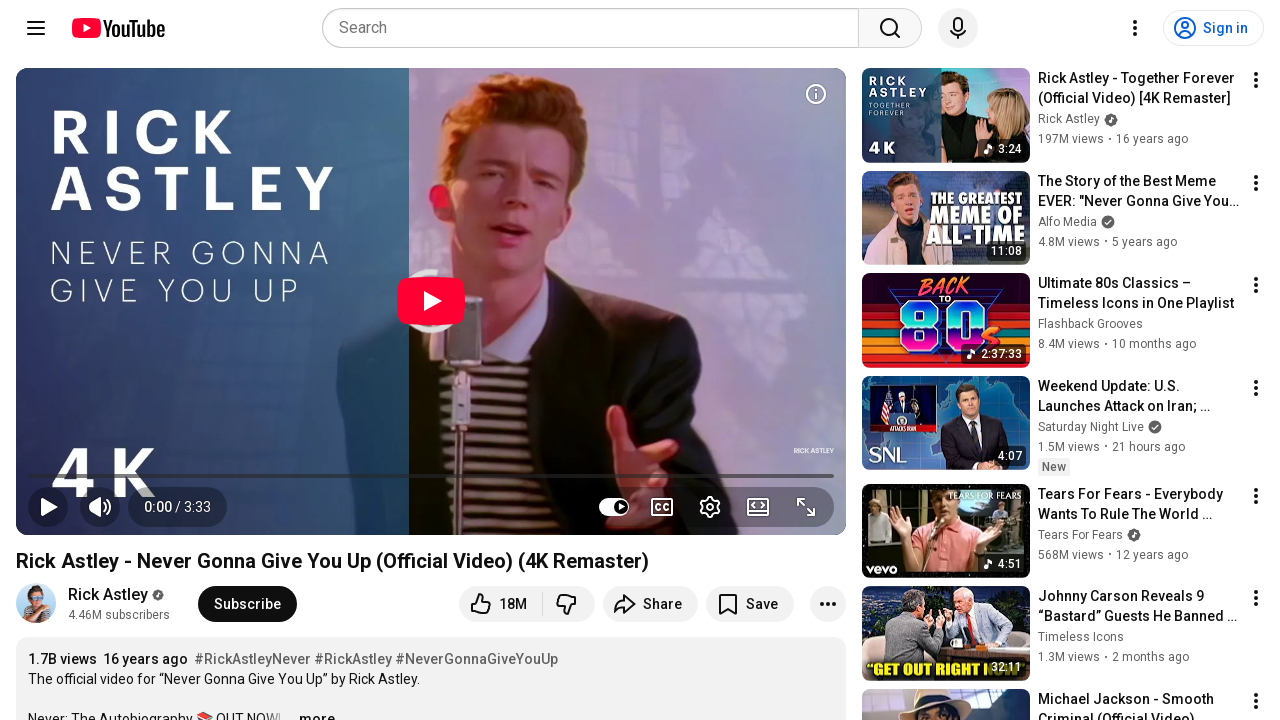

Located shorts container element
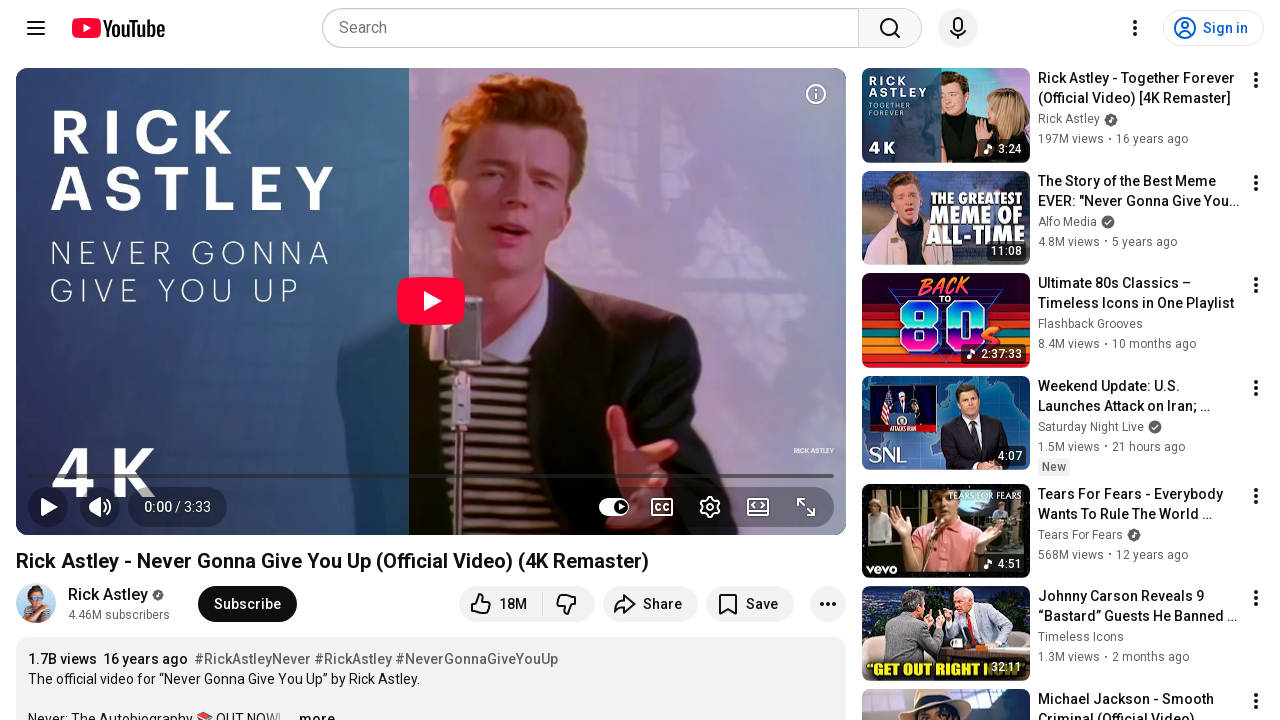

Pressed 'k' key to play/pause video using YouTube keyboard shortcut
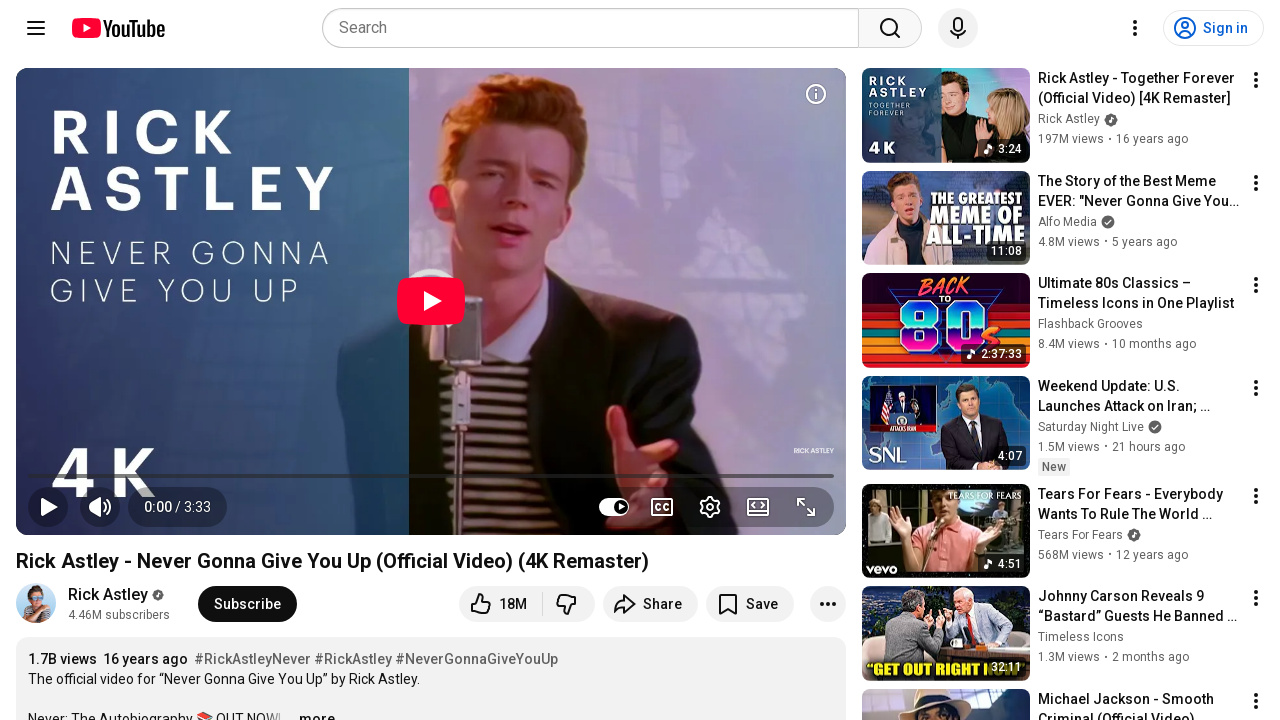

Waited 3 seconds for video playback to initialize
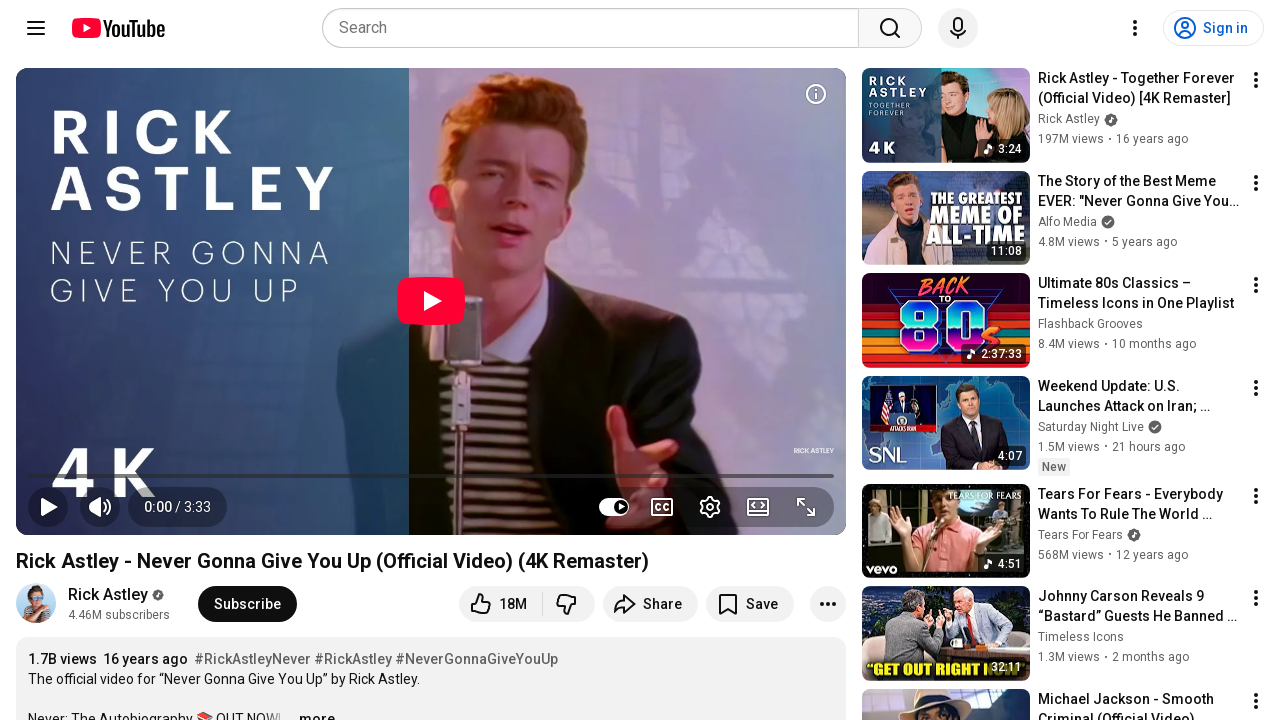

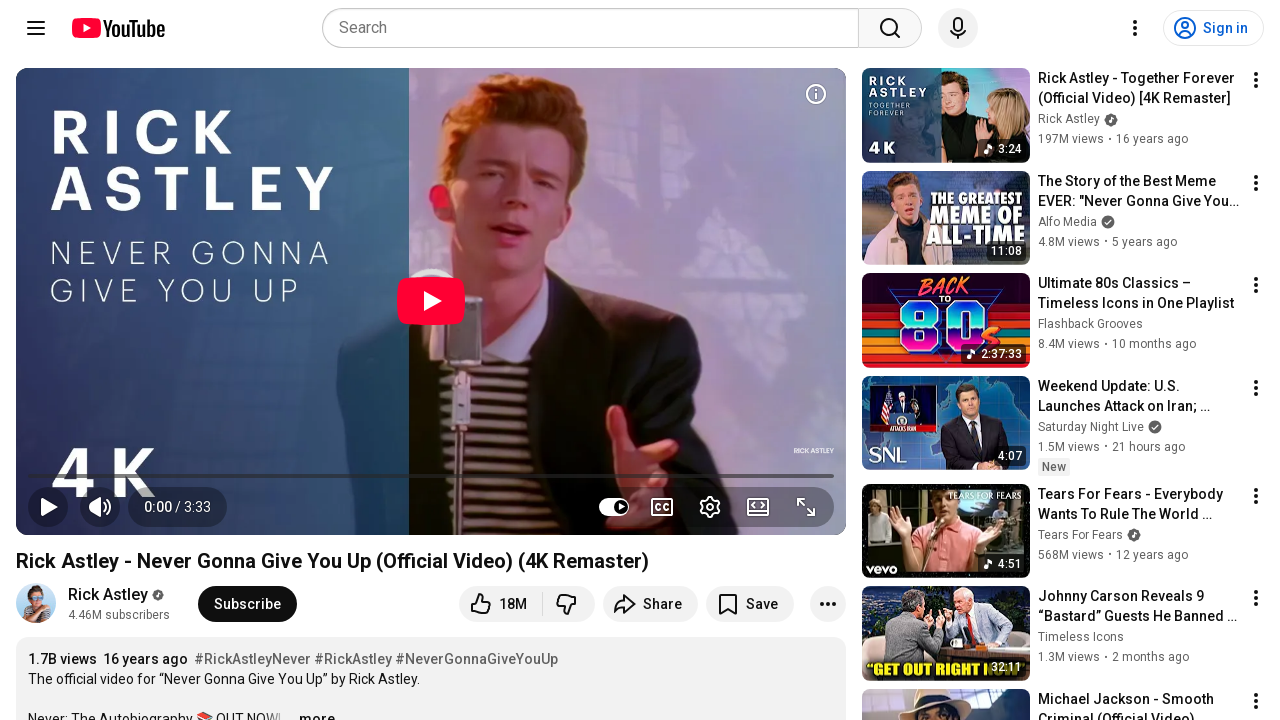